Navigates from the home page to the Jobs page by clicking the Jobs link and verifies the page title changes

Starting URL: https://alchemy.hguy.co/jobs/

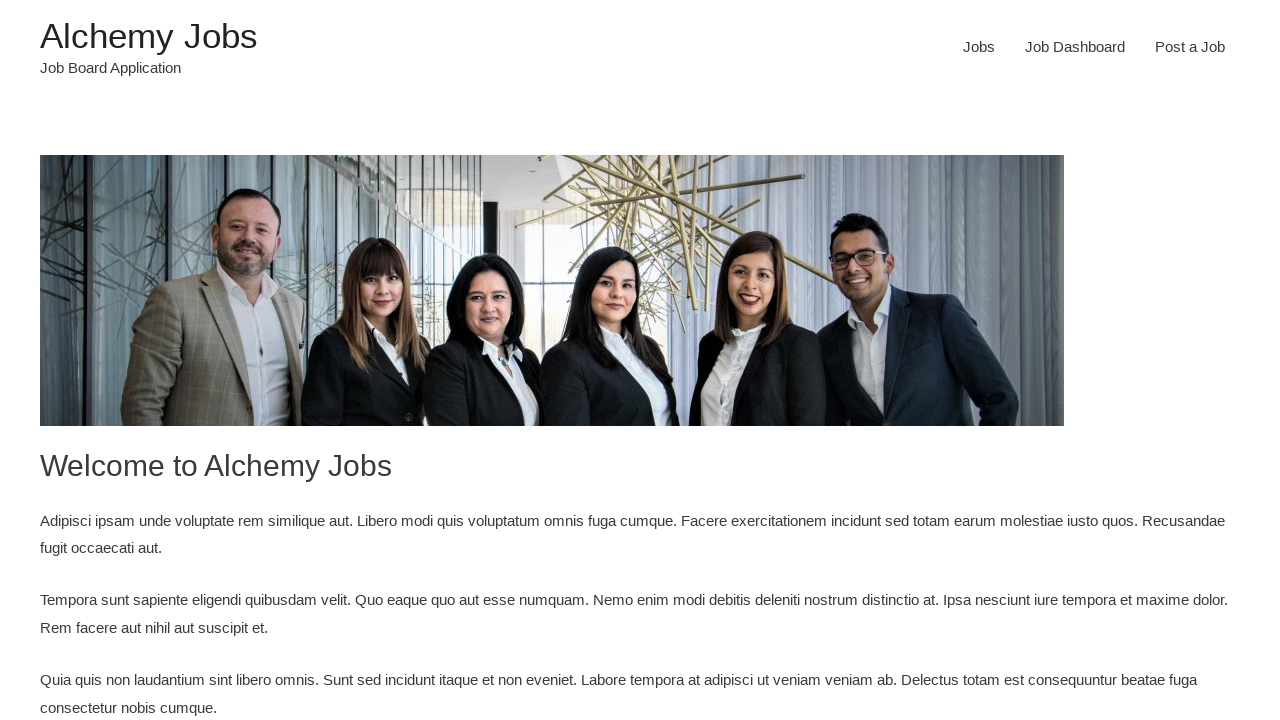

Retrieved home page title
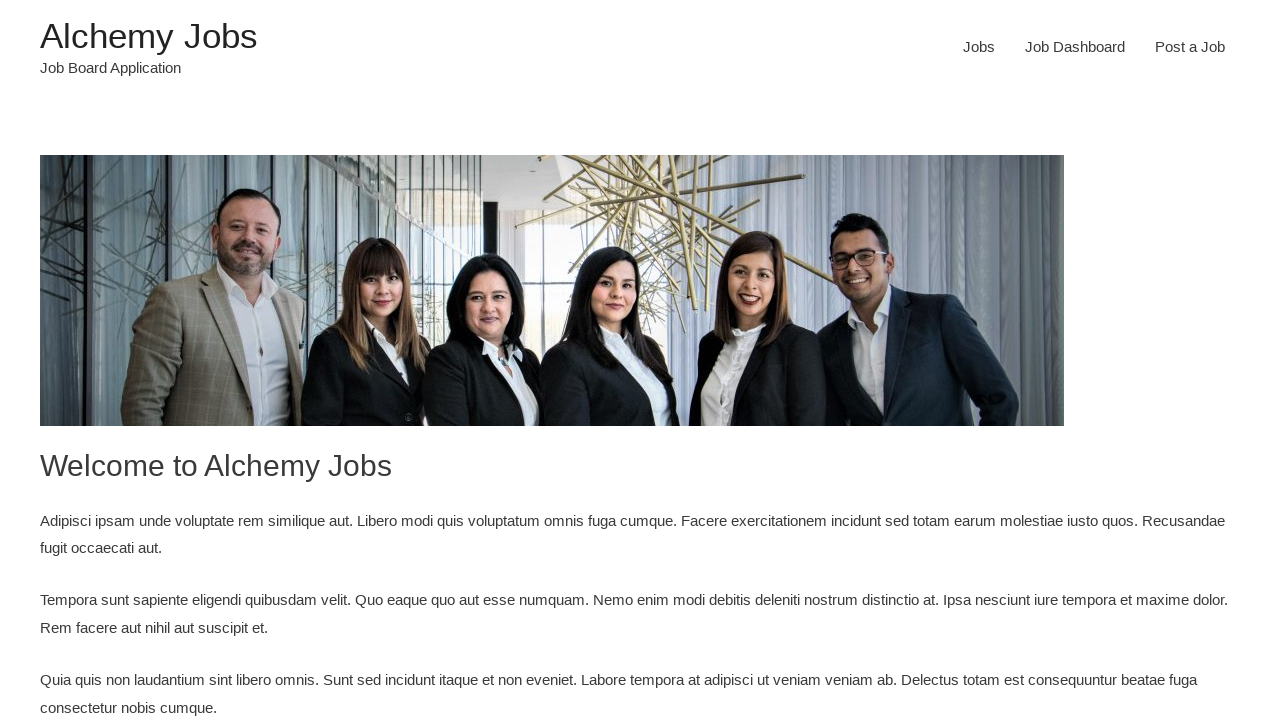

Clicked on the Jobs link at (979, 47) on xpath=//a[contains(@href,'jobs/jobs')]
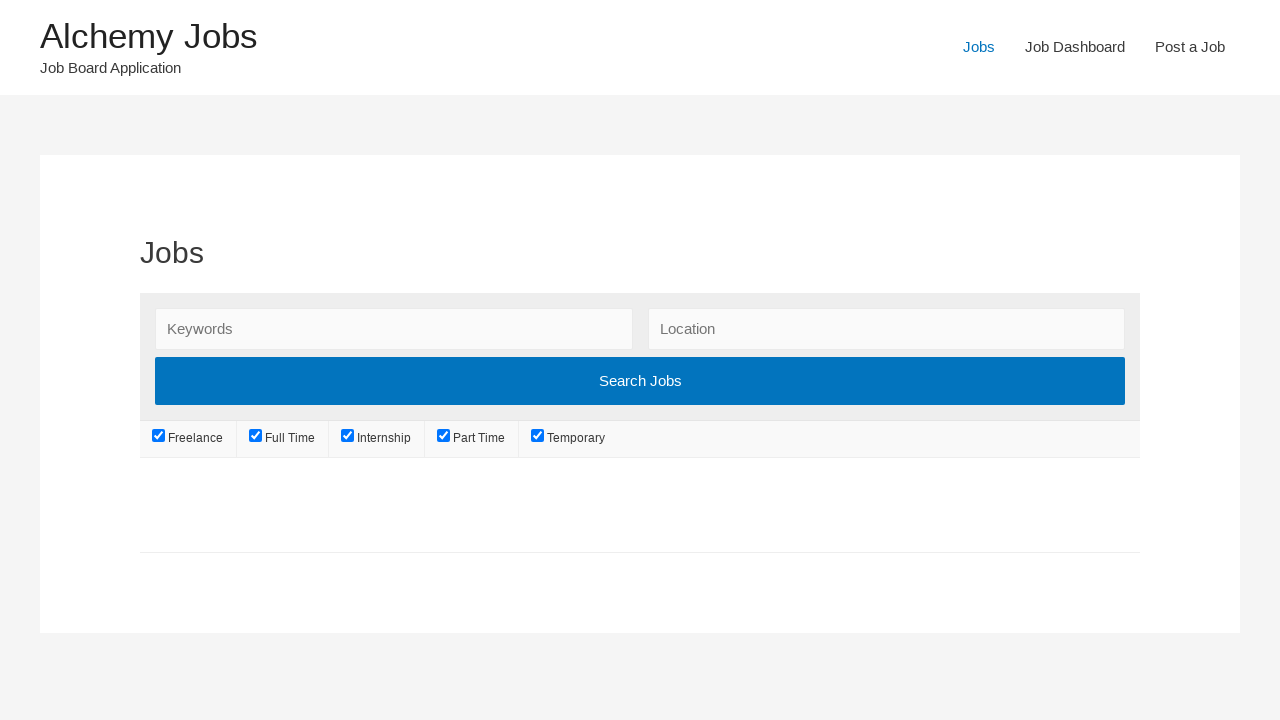

Waited for Jobs page to fully load
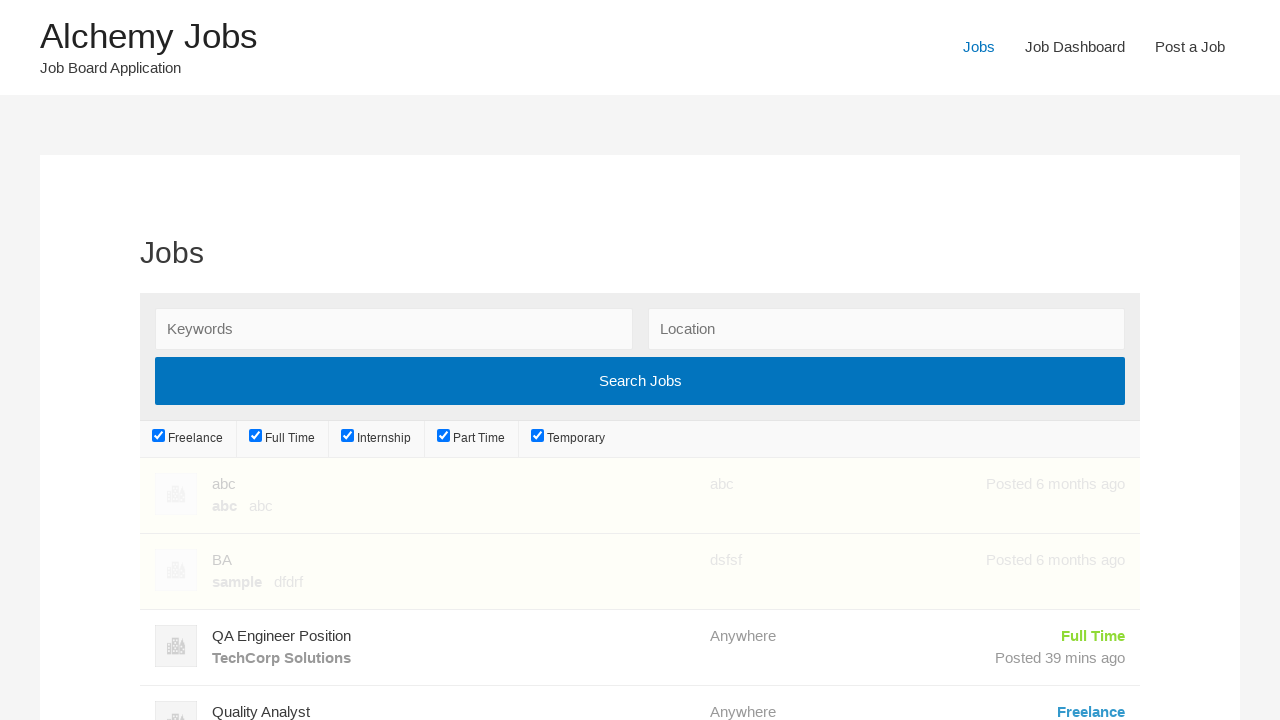

Retrieved Jobs page title
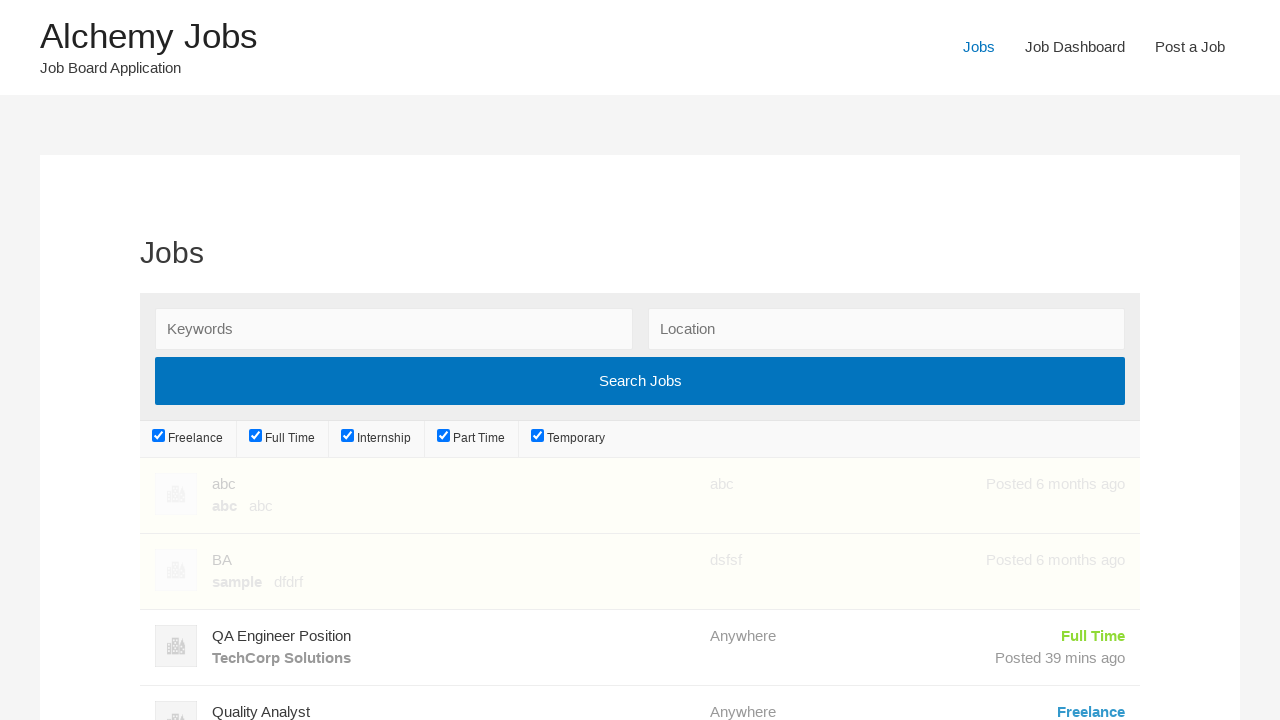

Verified that page title changed from home page to Jobs page
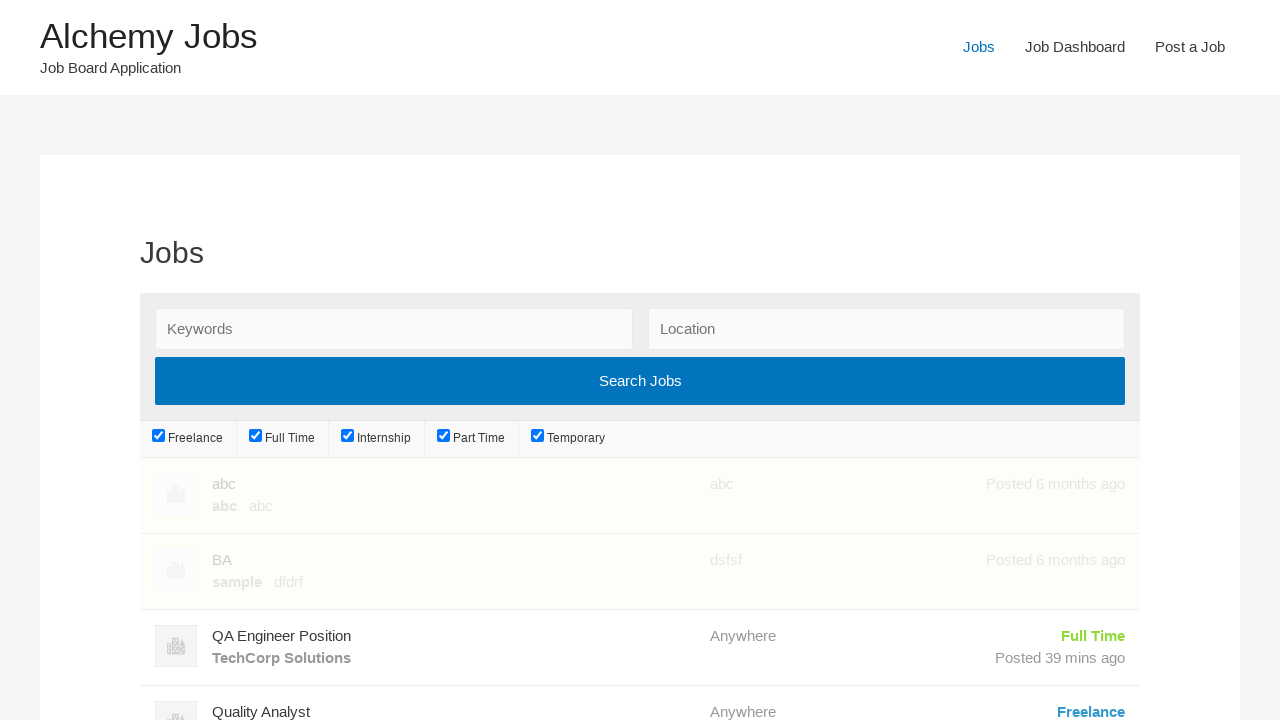

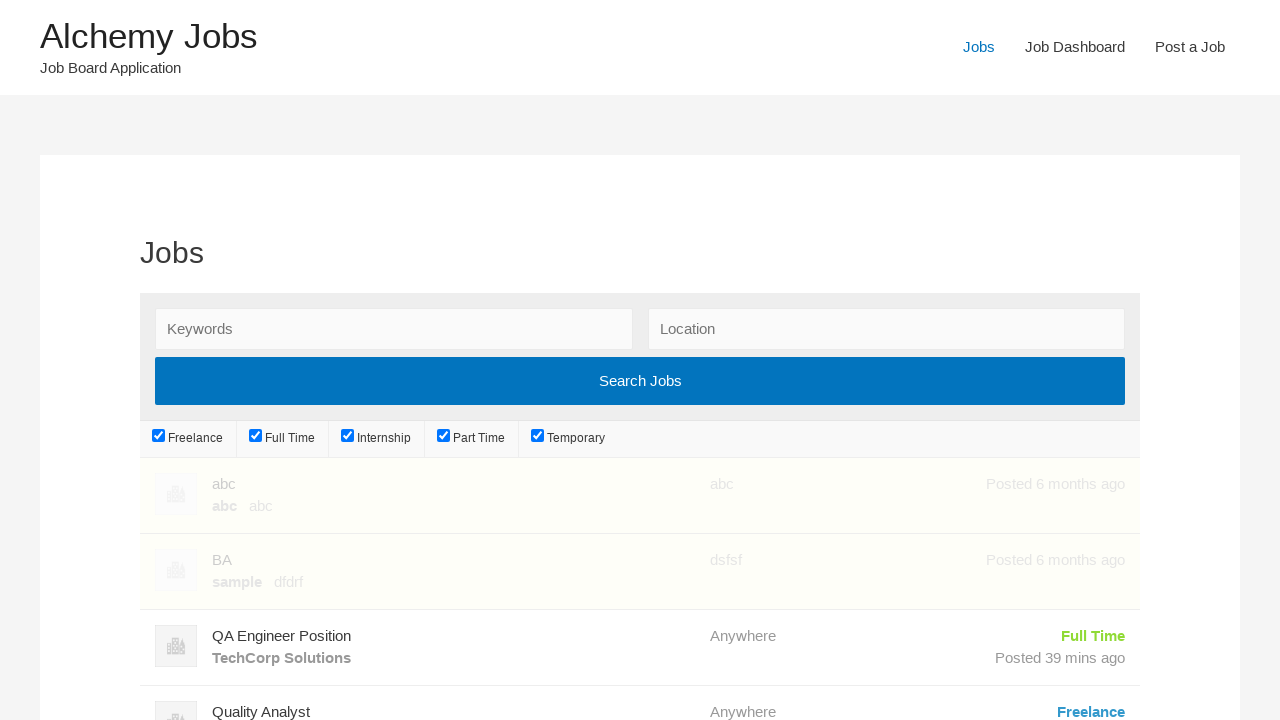